Tests web table functionality by clicking on column header to sort, verifying table content loads, and navigating through pagination to find a specific item (Rice).

Starting URL: https://rahulshettyacademy.com/seleniumPractise/#/offers

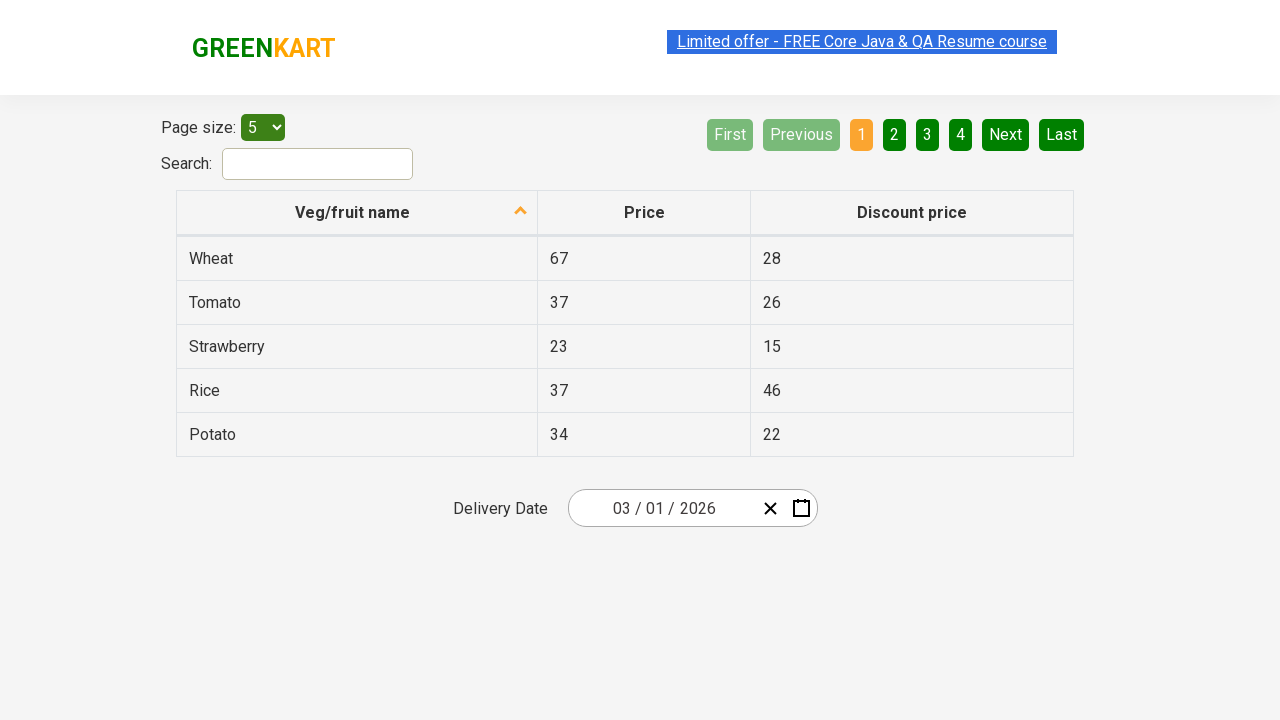

Table header loaded
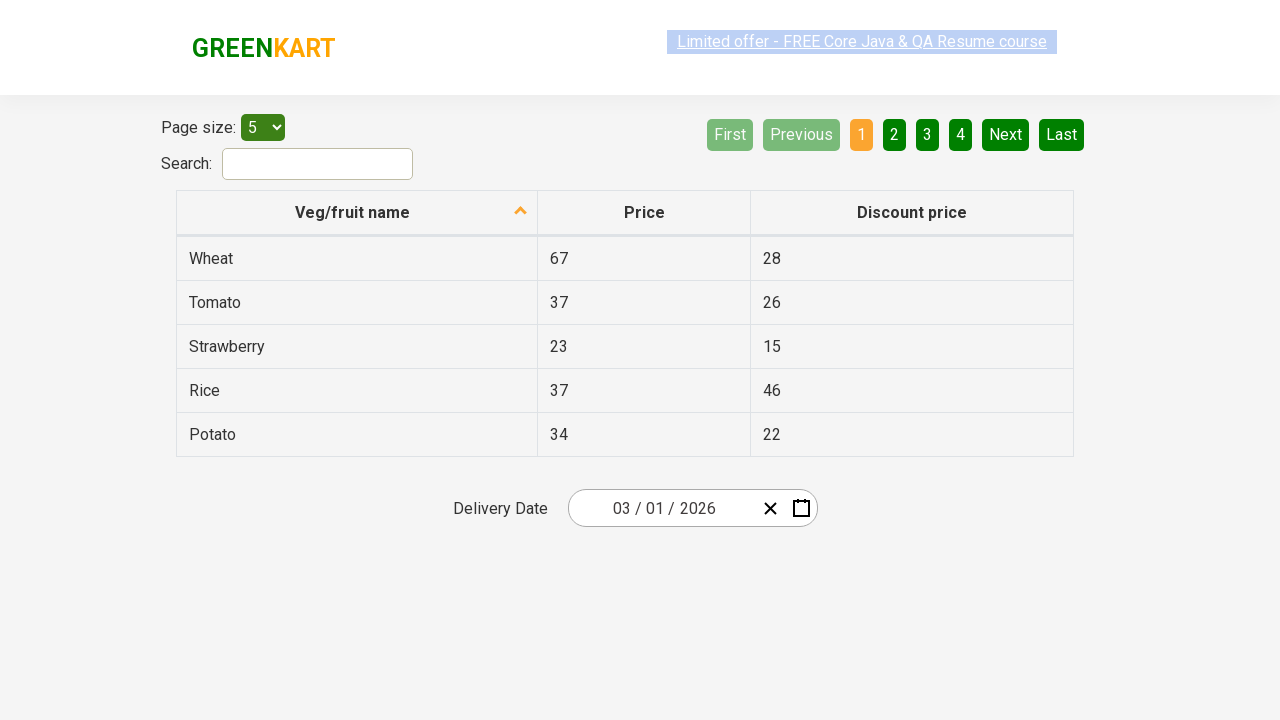

Clicked first column header to sort table at (357, 213) on xpath=//tr/th[1]
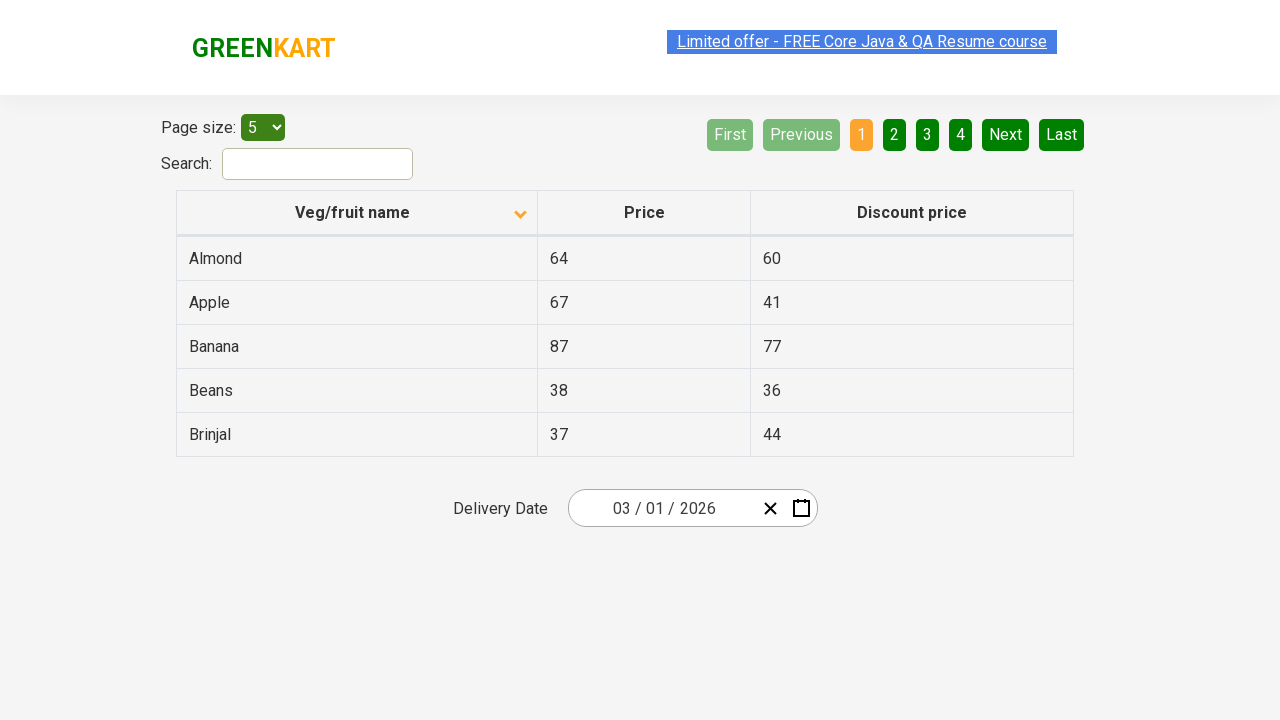

Table rows loaded after sorting
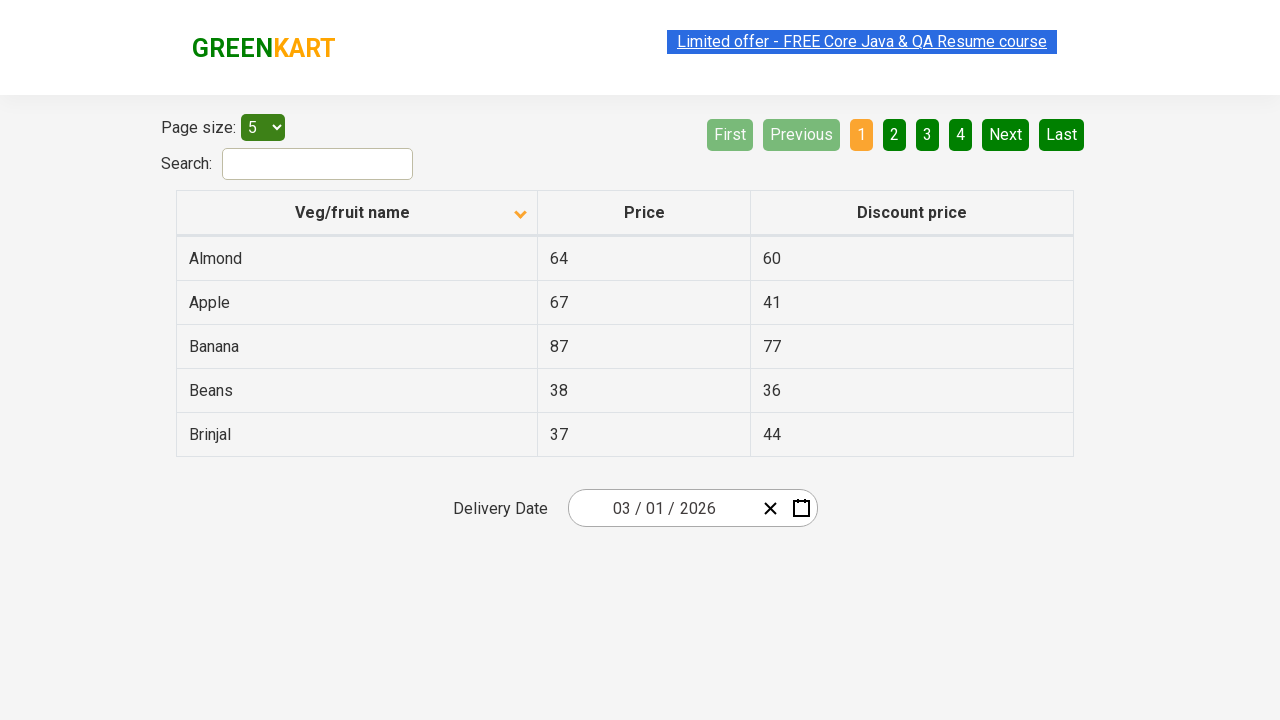

Clicked Next button to navigate to page 2 at (1006, 134) on [aria-label='Next']
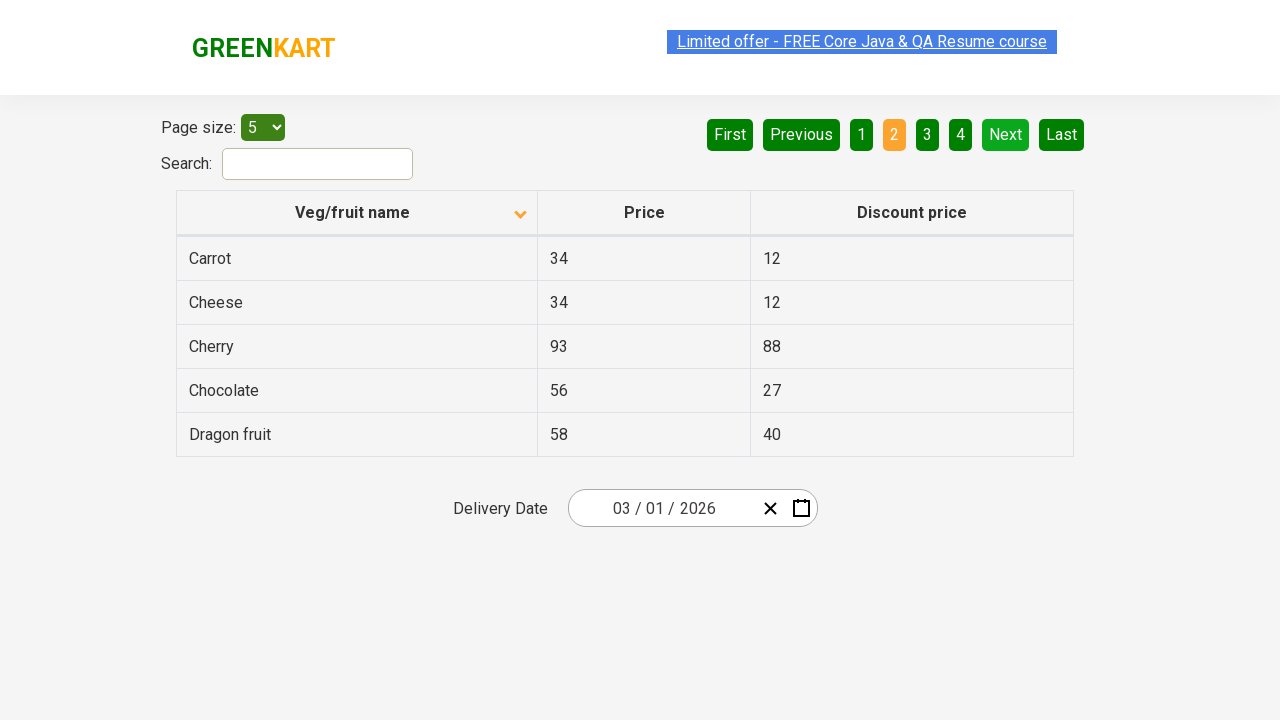

Table updated after page navigation
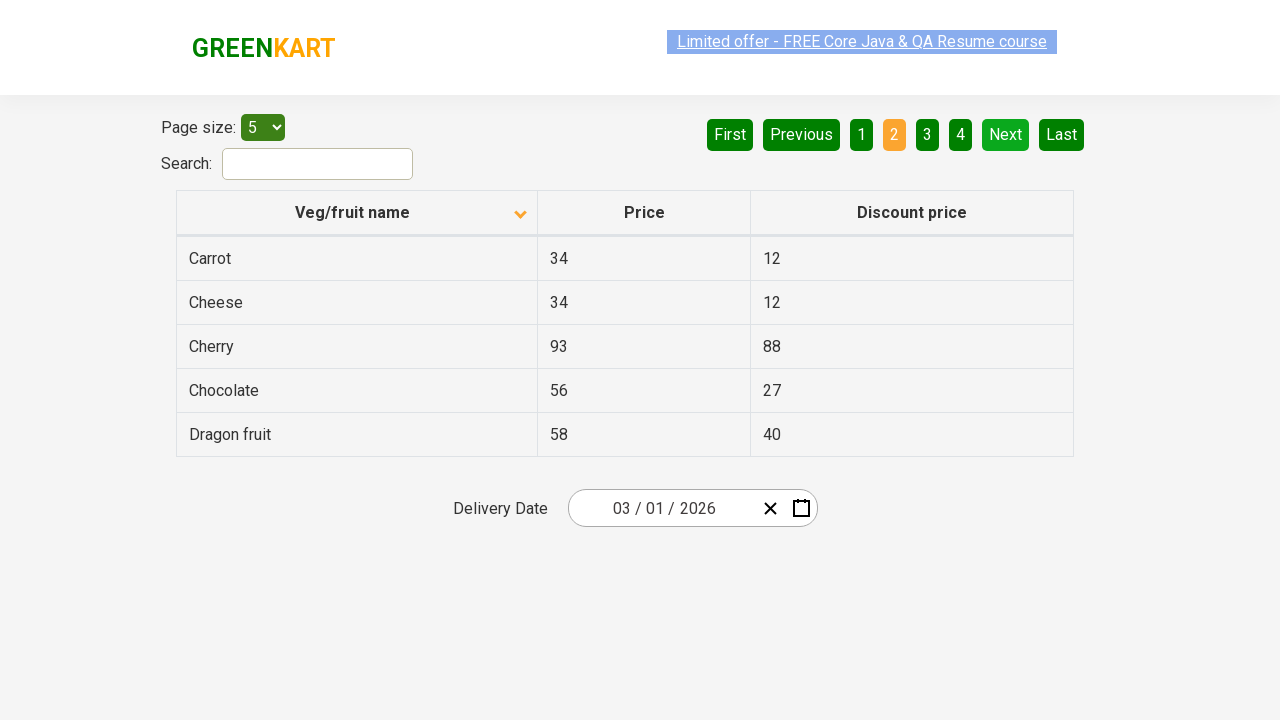

Clicked Next button to navigate to page 3 at (1006, 134) on [aria-label='Next']
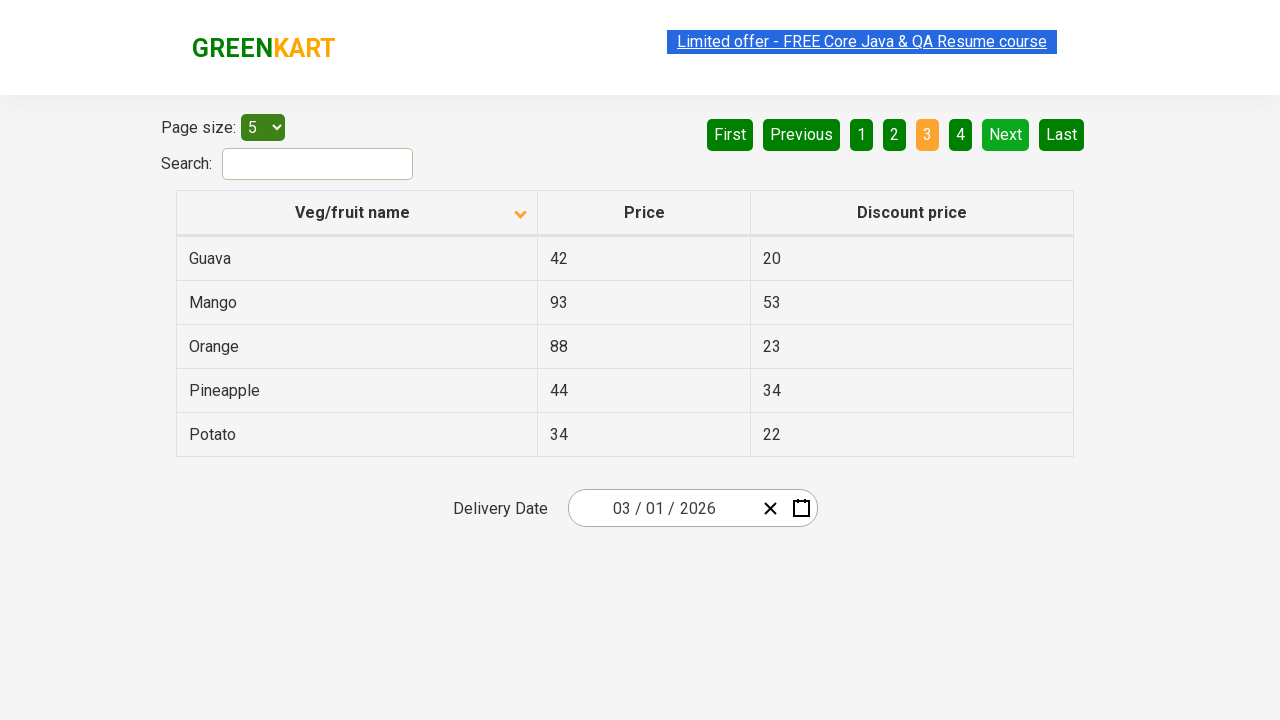

Table updated after page navigation
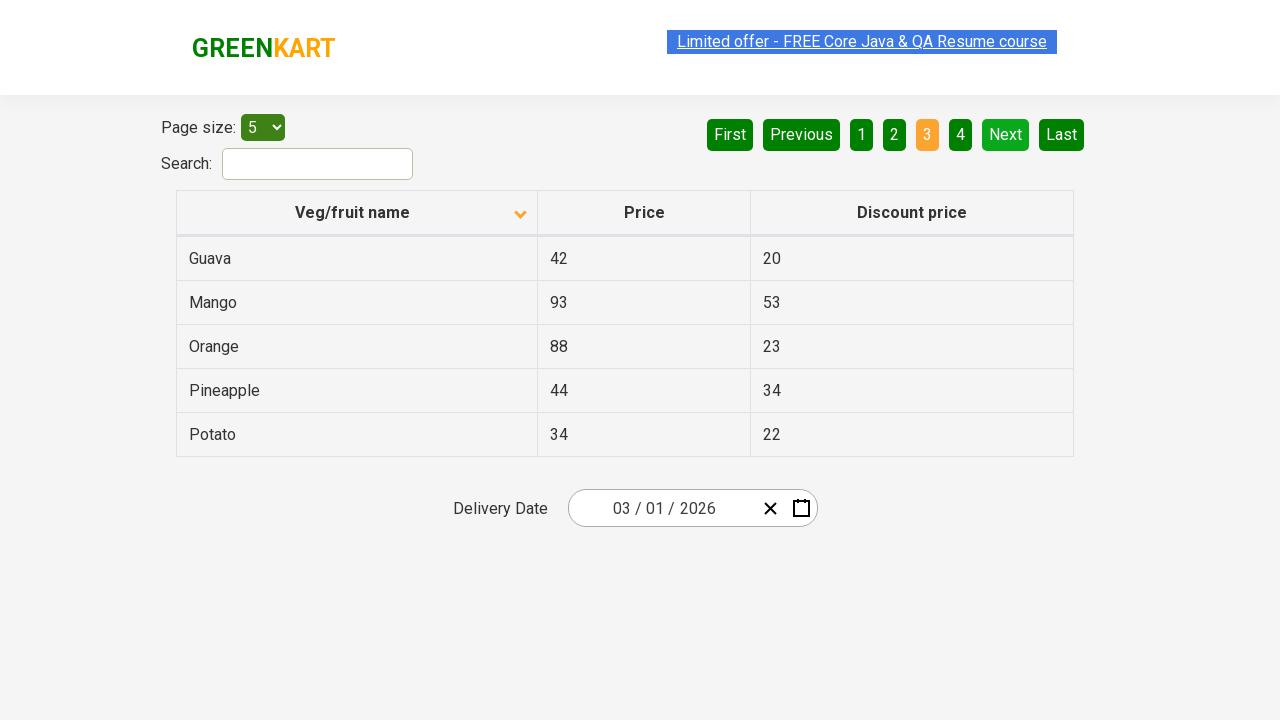

Clicked Next button to navigate to page 4 at (1006, 134) on [aria-label='Next']
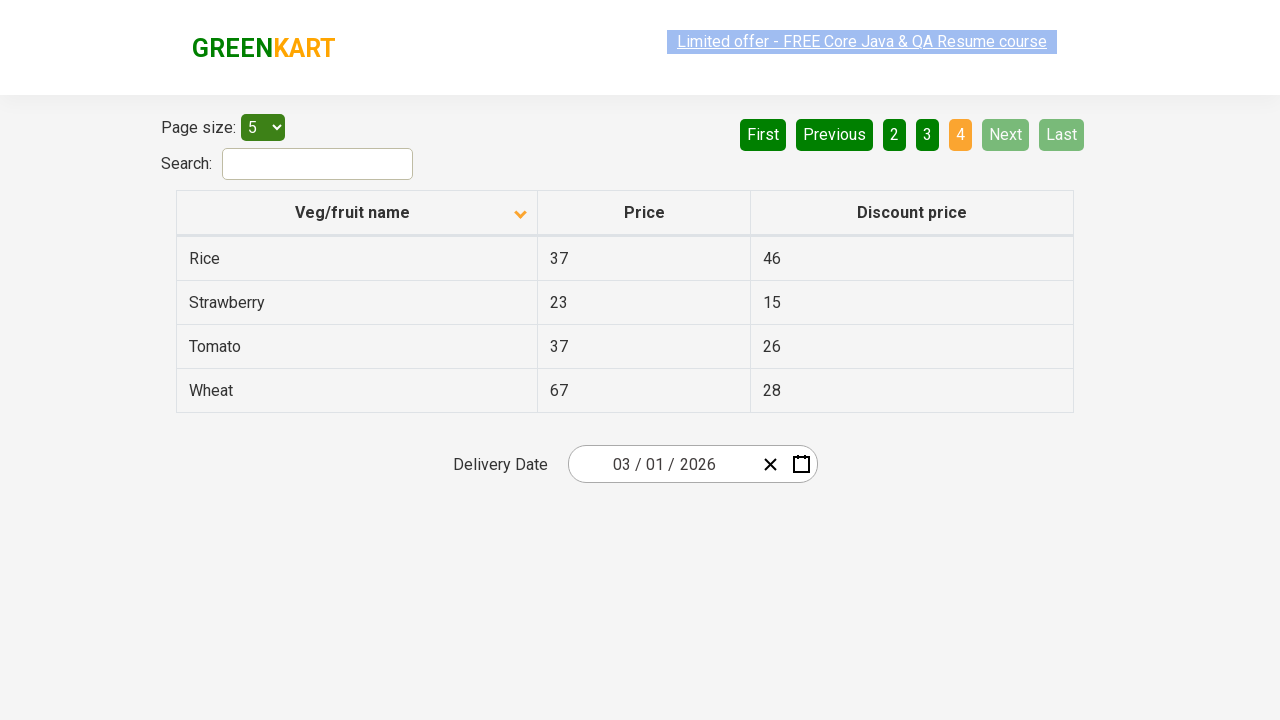

Table updated after page navigation
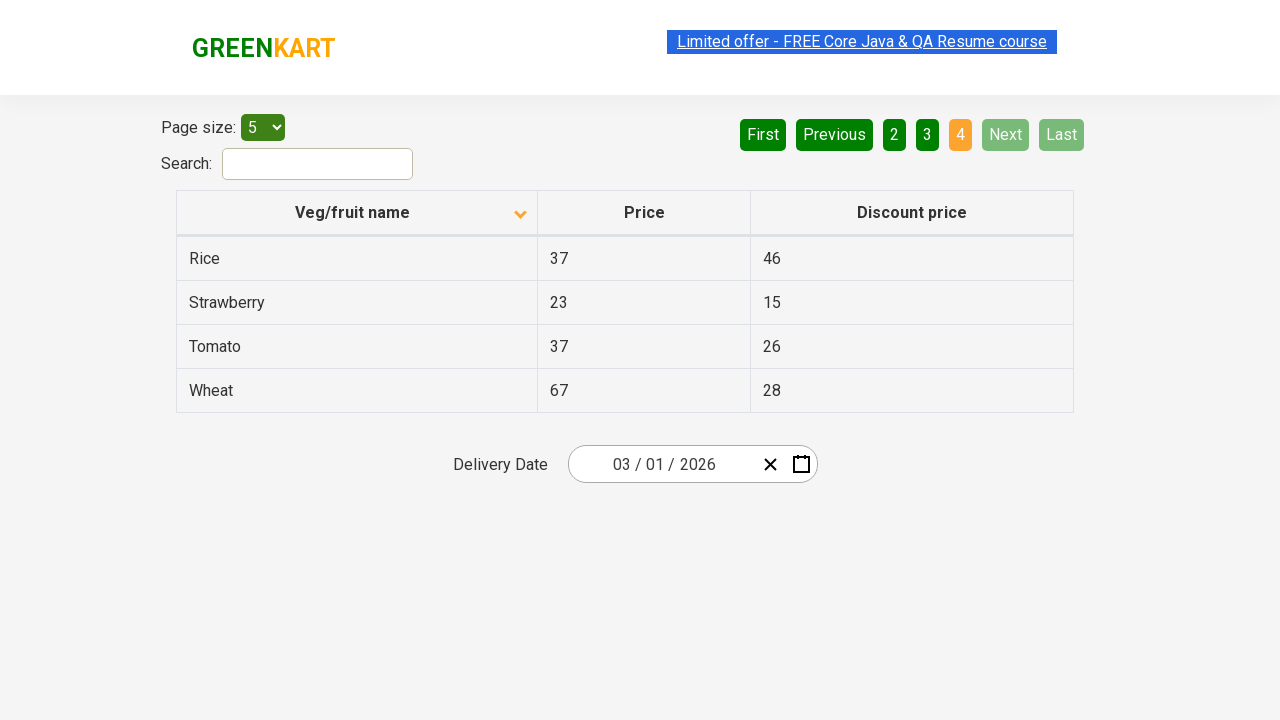

Found 'Rice' item on current page
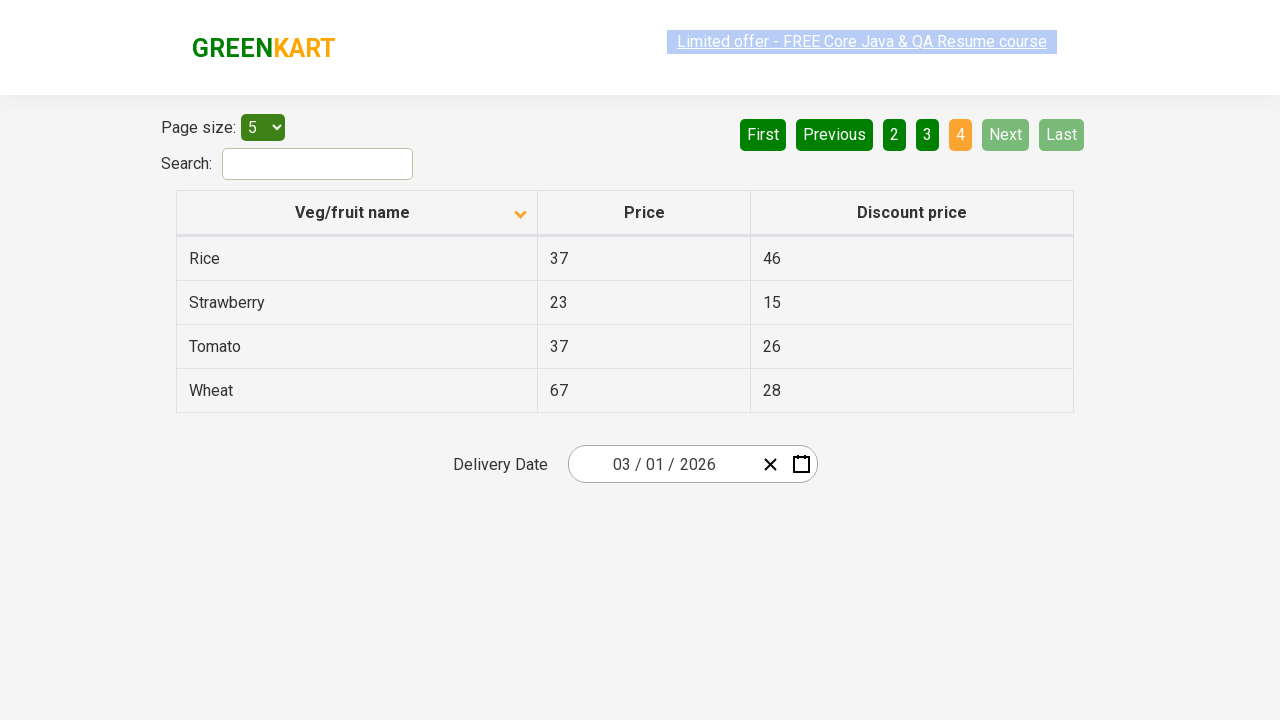

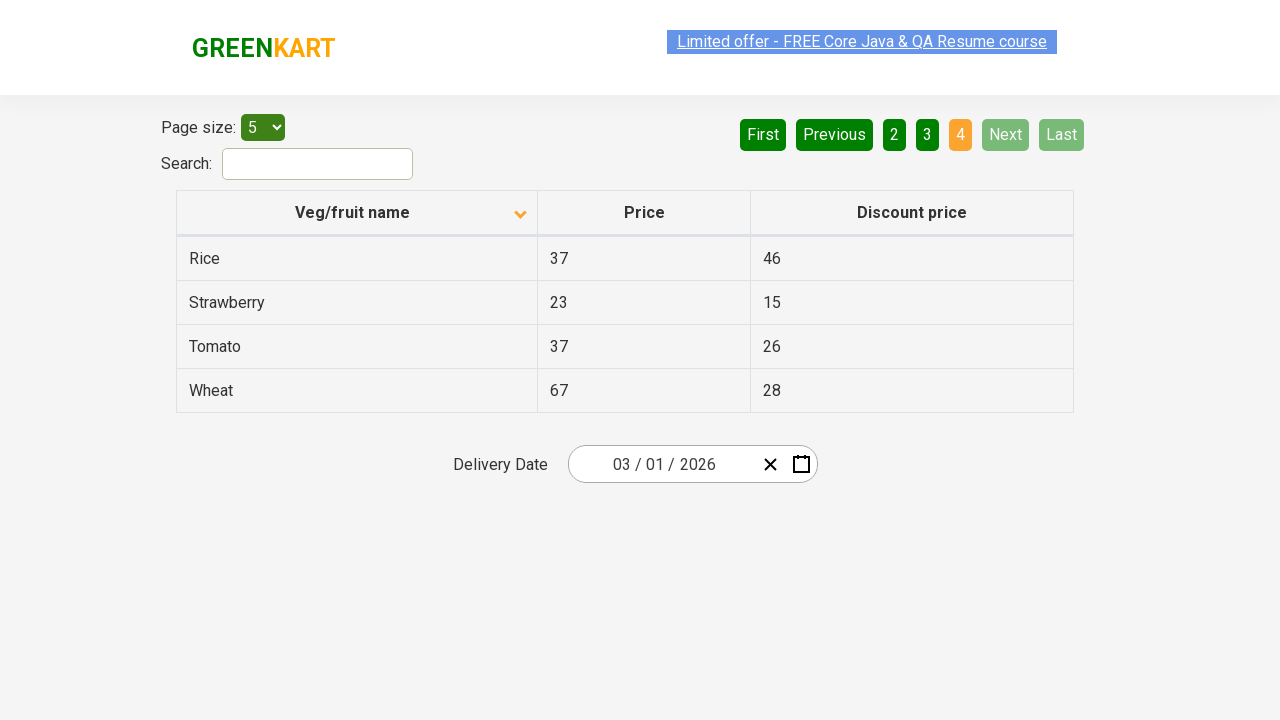